Tests different types of JavaScript alerts on a demo page by clicking buttons to trigger alerts, confirming/dismissing them, and entering text in prompt alerts

Starting URL: https://demoqa.com/alerts

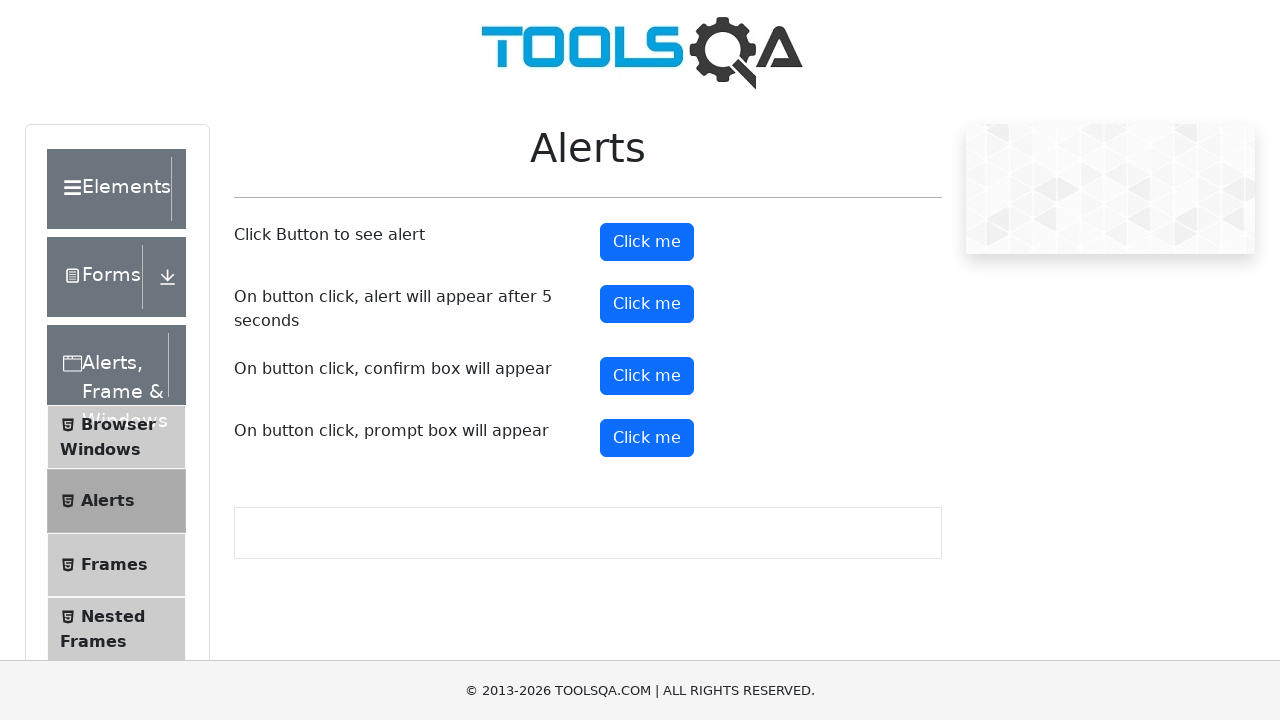

Clicked alert button to trigger first JavaScript alert at (647, 242) on #alertButton
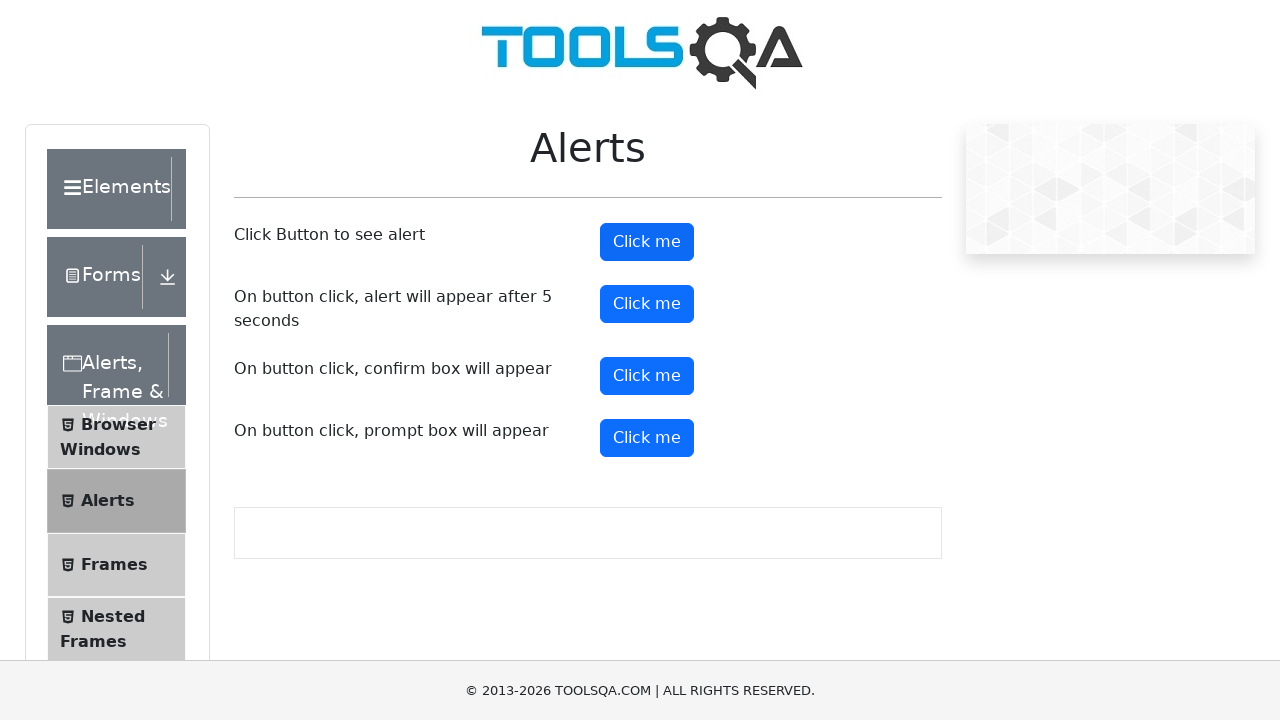

Set up dialog handler to accept alert
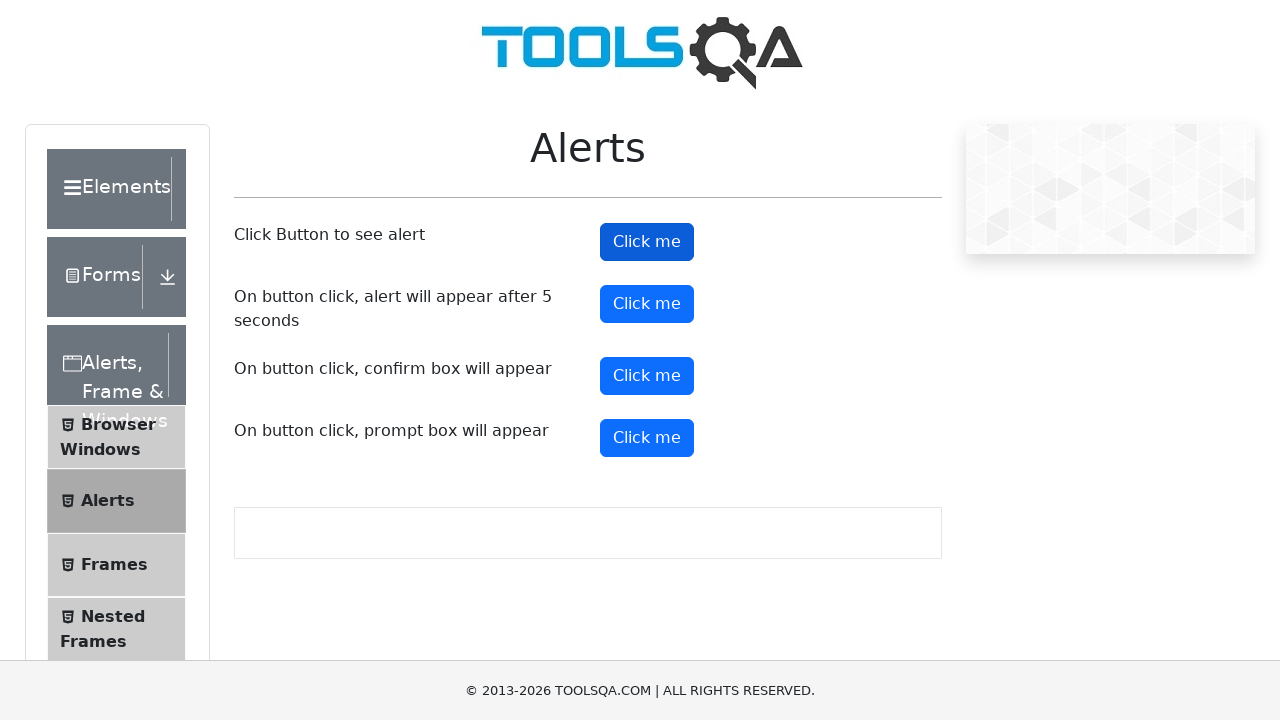

Clicked confirm button to trigger confirmation dialog at (647, 376) on #confirmButton
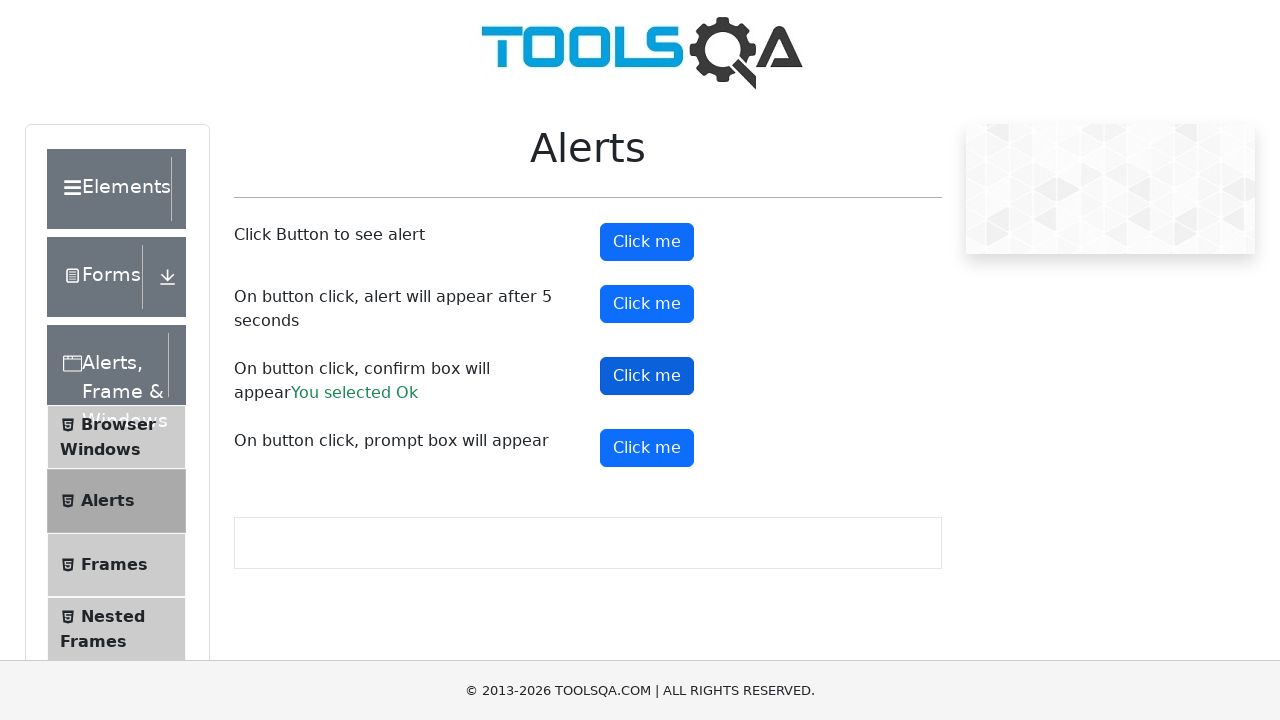

Set up dialog handler to dismiss confirmation dialog
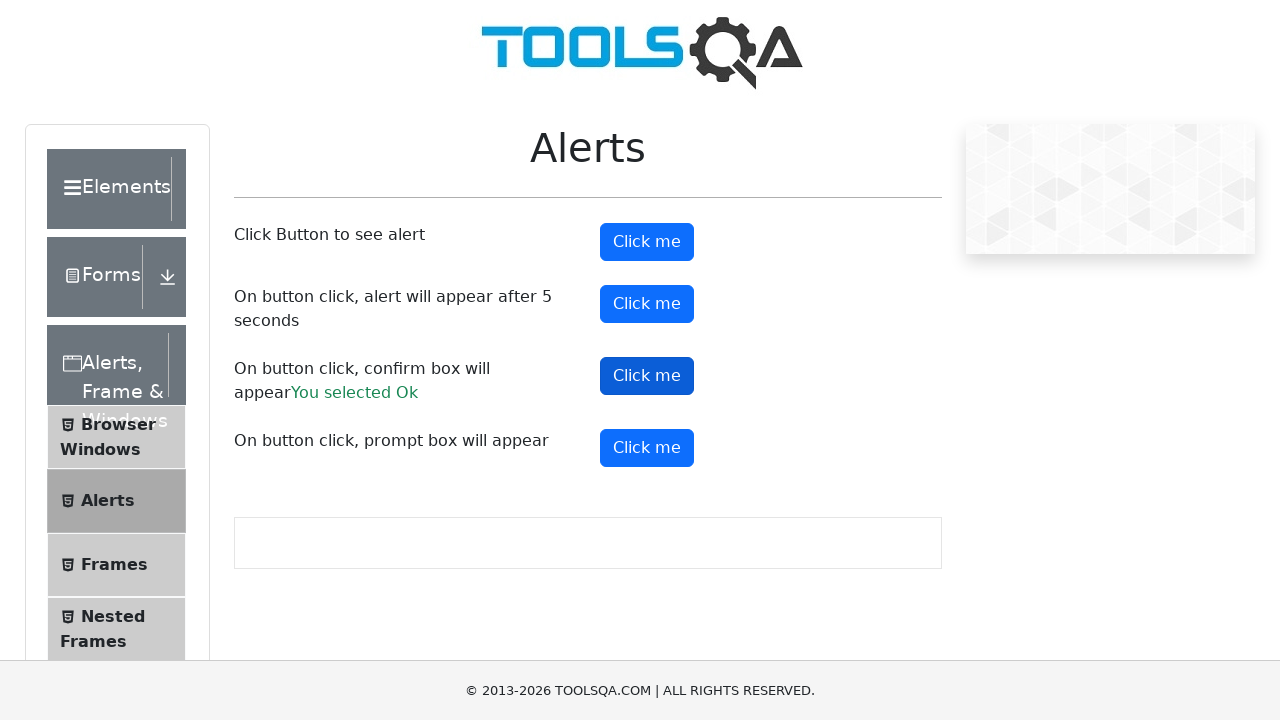

Scrolled to prompt button
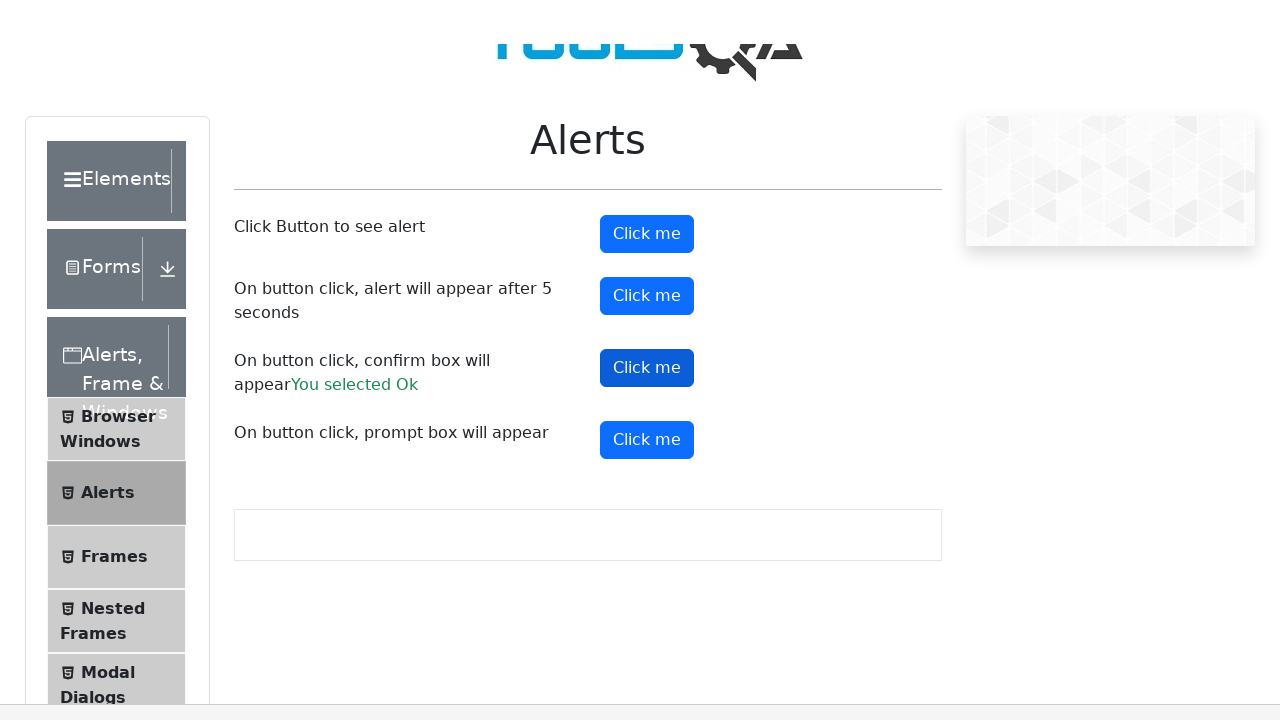

Clicked prompt button to trigger prompt dialog at (647, 54) on #promtButton
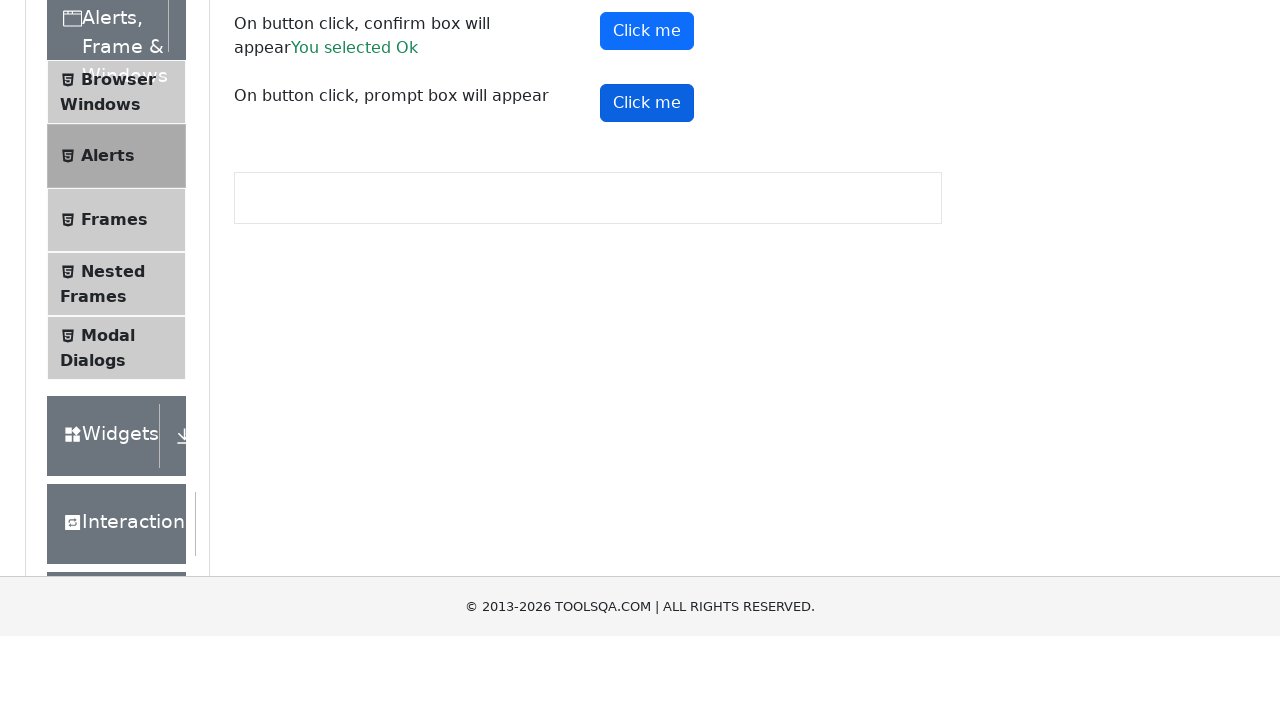

Set up dialog handler to enter 'Niharika' in prompt and accept
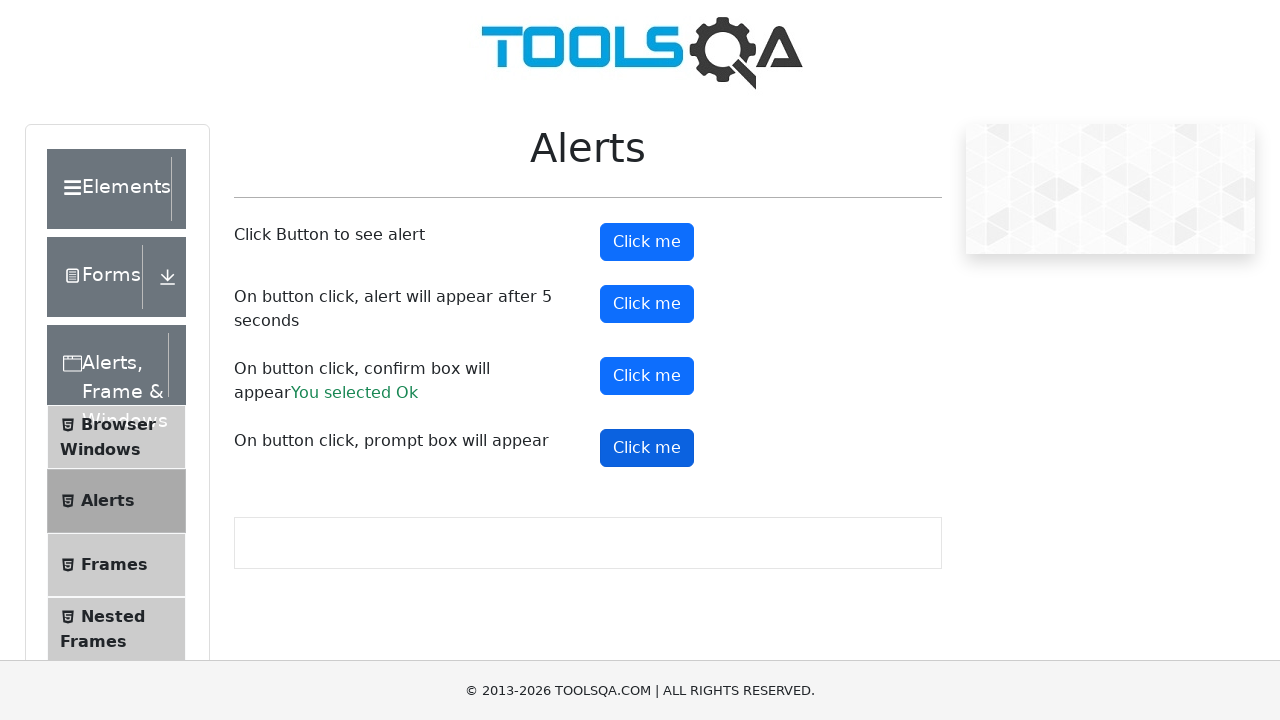

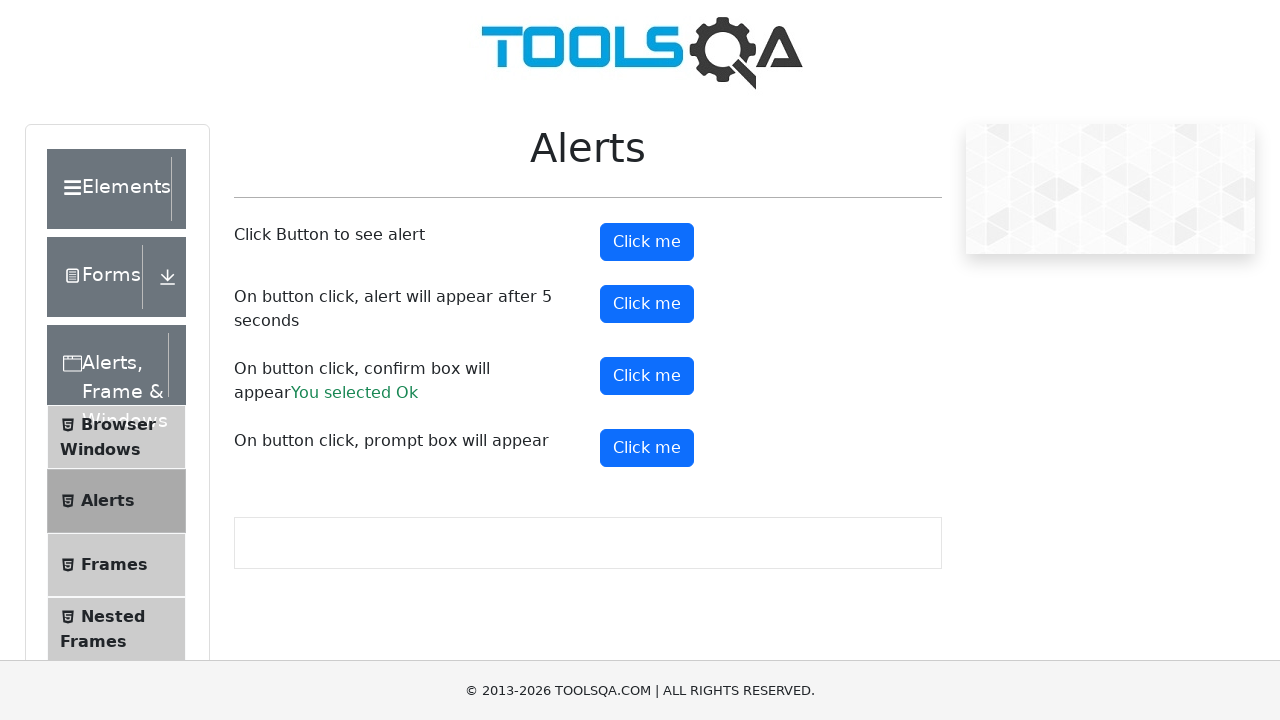